Tests a signup form by filling in first name, last name, and email fields, then clicking the signup button to submit the form.

Starting URL: http://secure-retreat-92358.herokuapp.com/

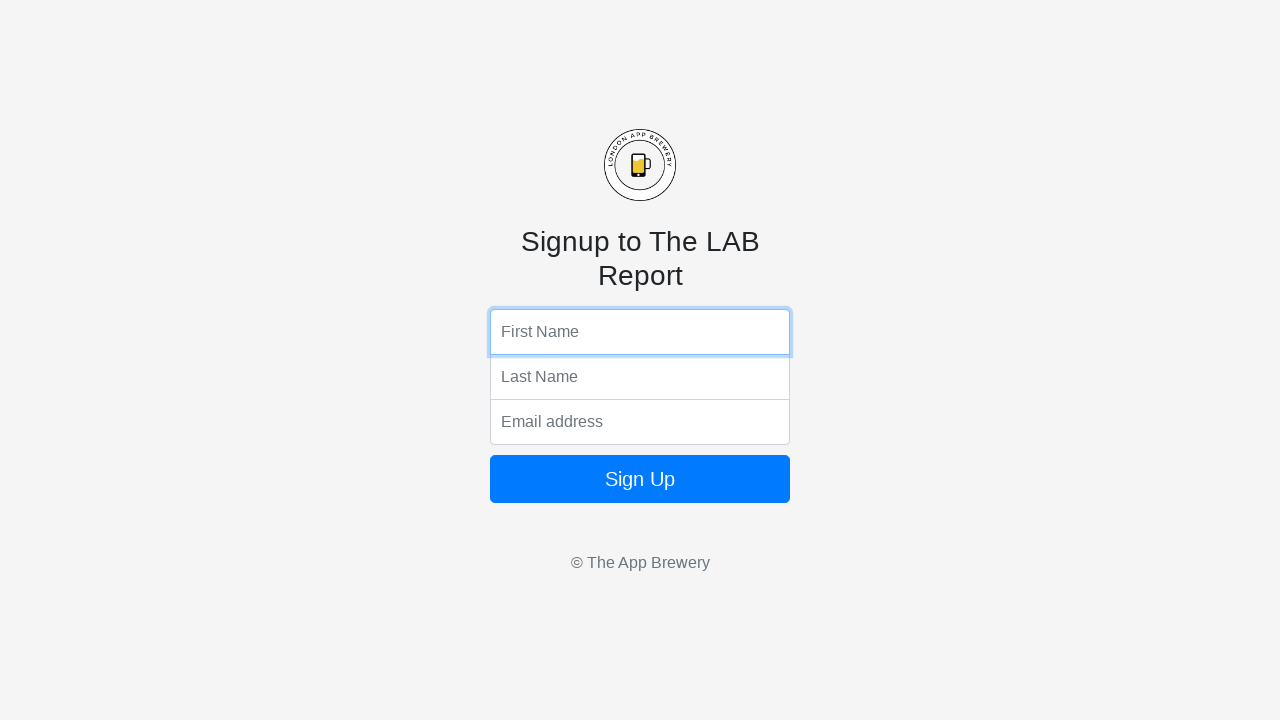

Filled first name field with 'Marcus' on input[name='fName']
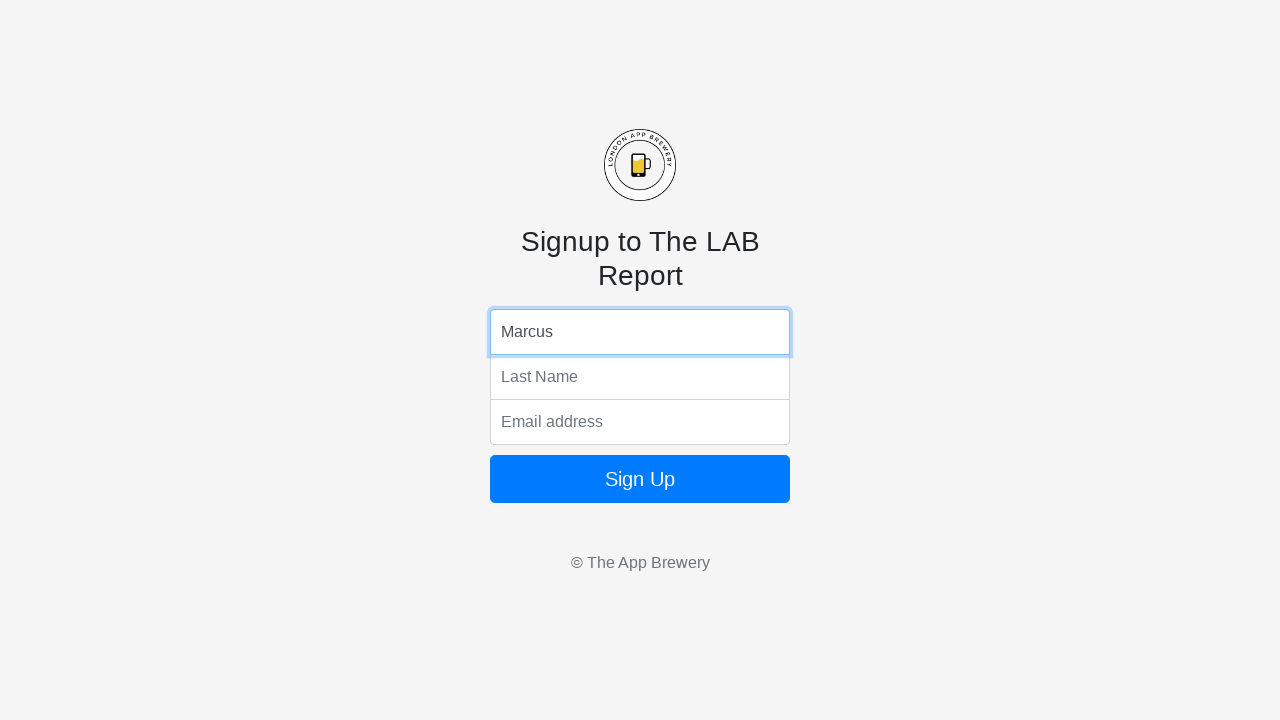

Filled last name field with 'Thompson' on input[name='lName']
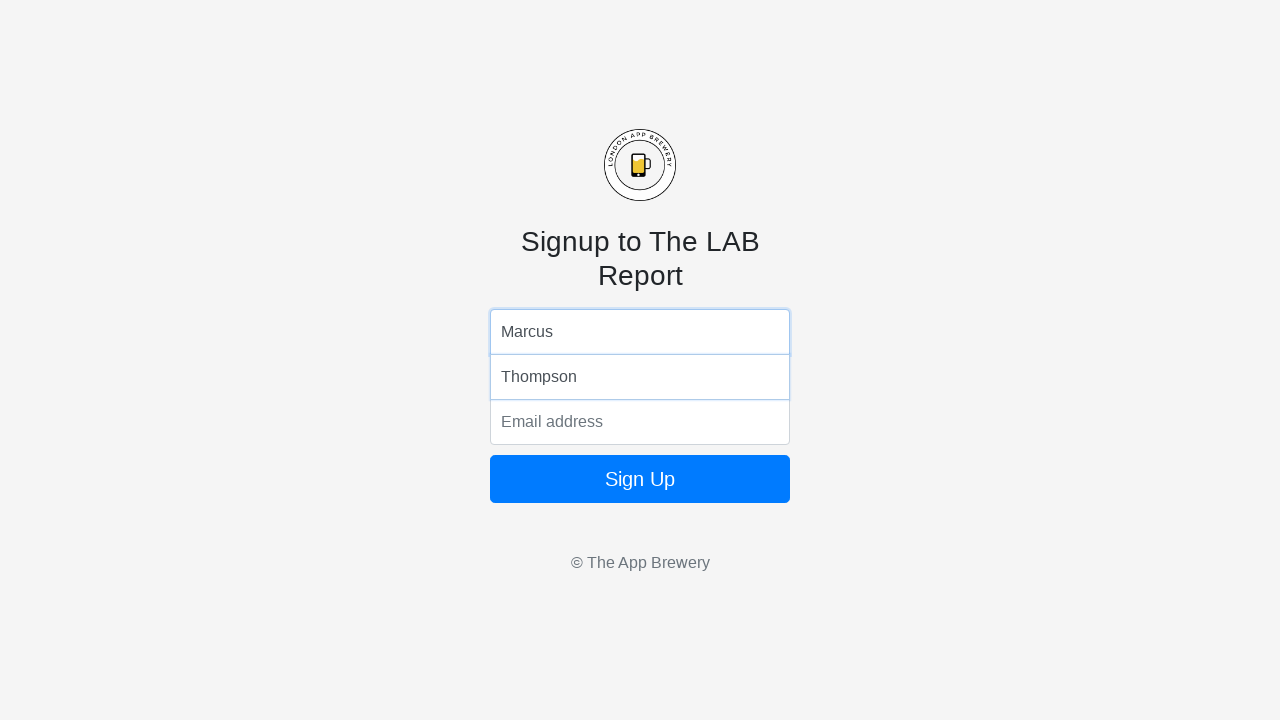

Filled email field with 'marcus.thompson@example.com' on input[name='email']
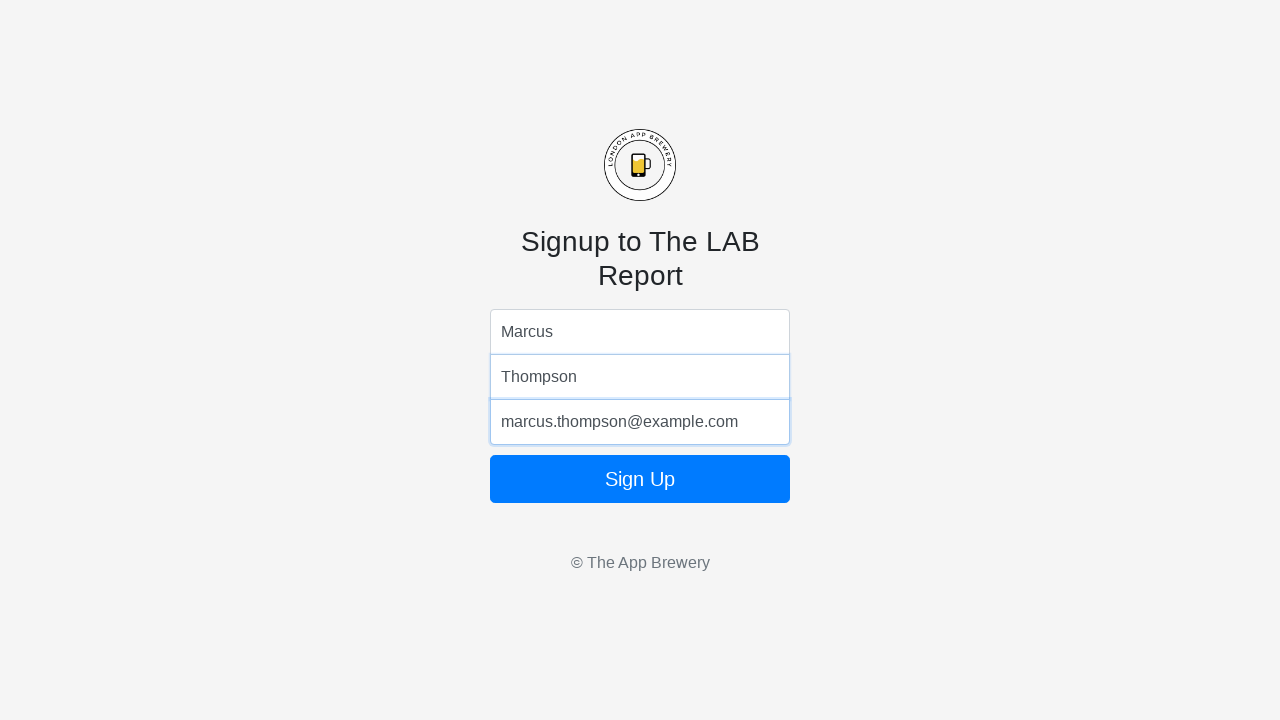

Clicked signup button to submit the form at (640, 479) on form button
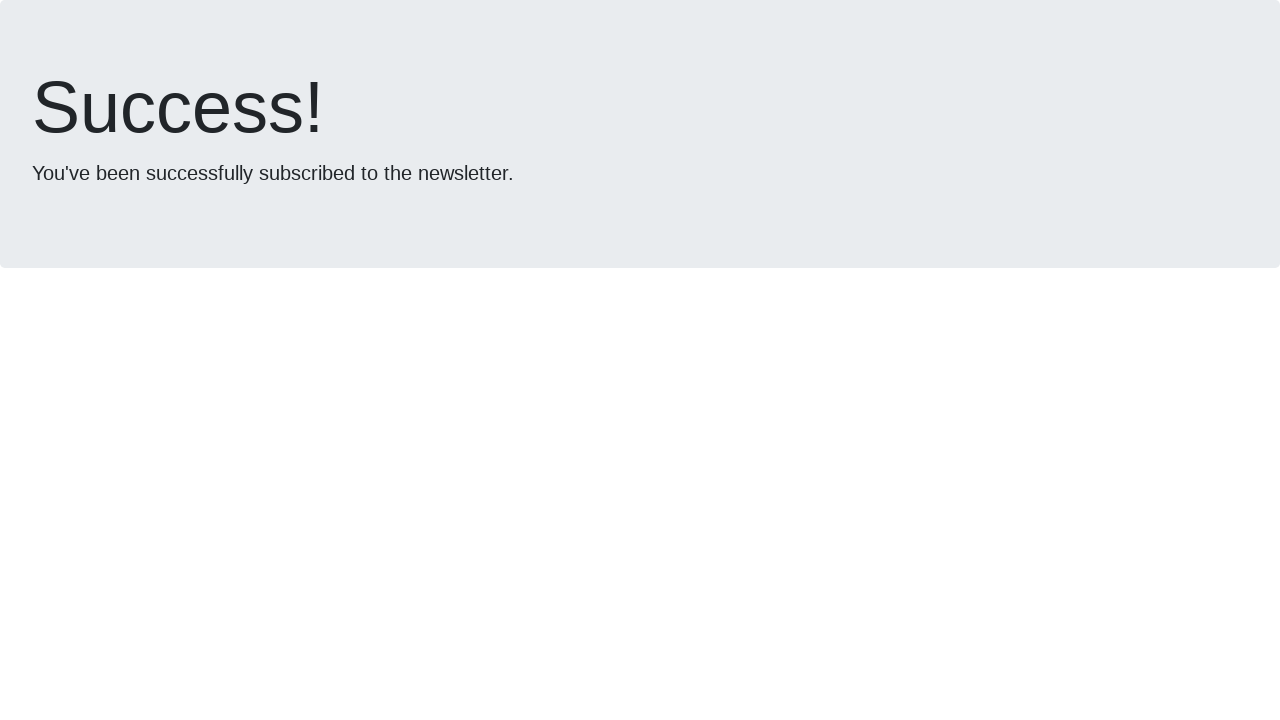

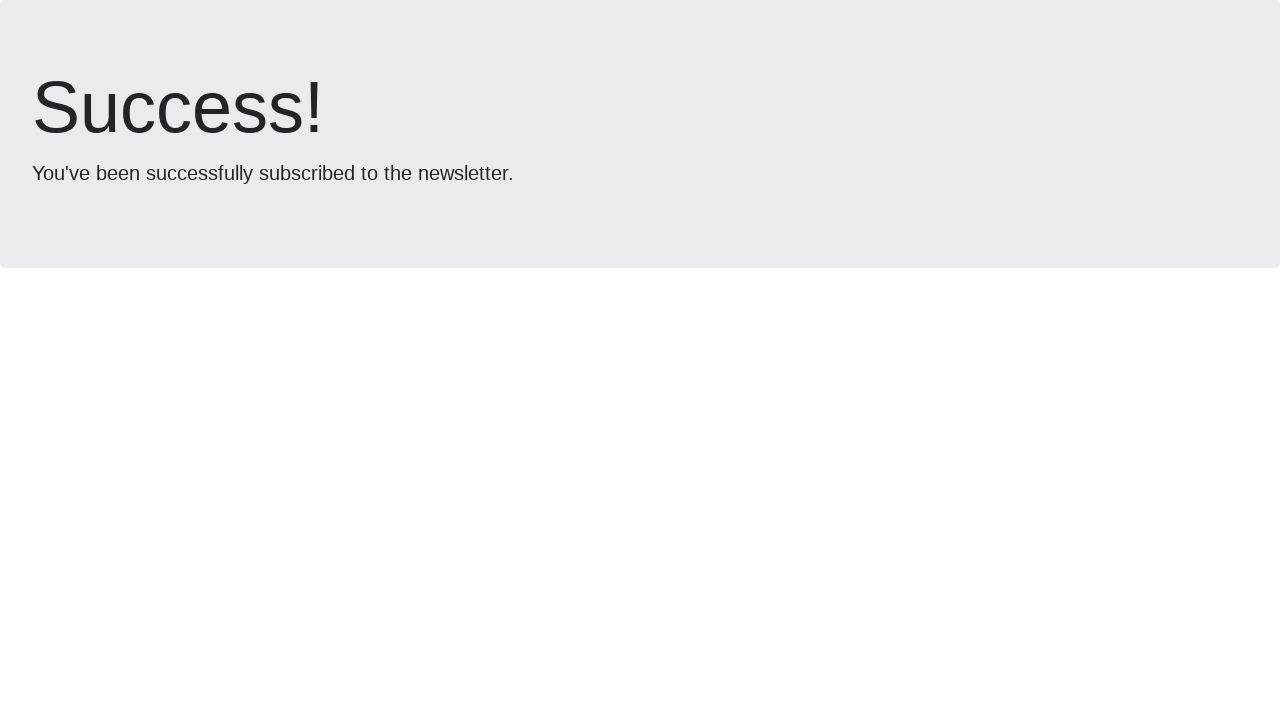